Tests the search functionality on a CMS demo site by entering "Flying Ninja" in the search field and clicking the search button

Starting URL: https://cms.demo.katalon.com/

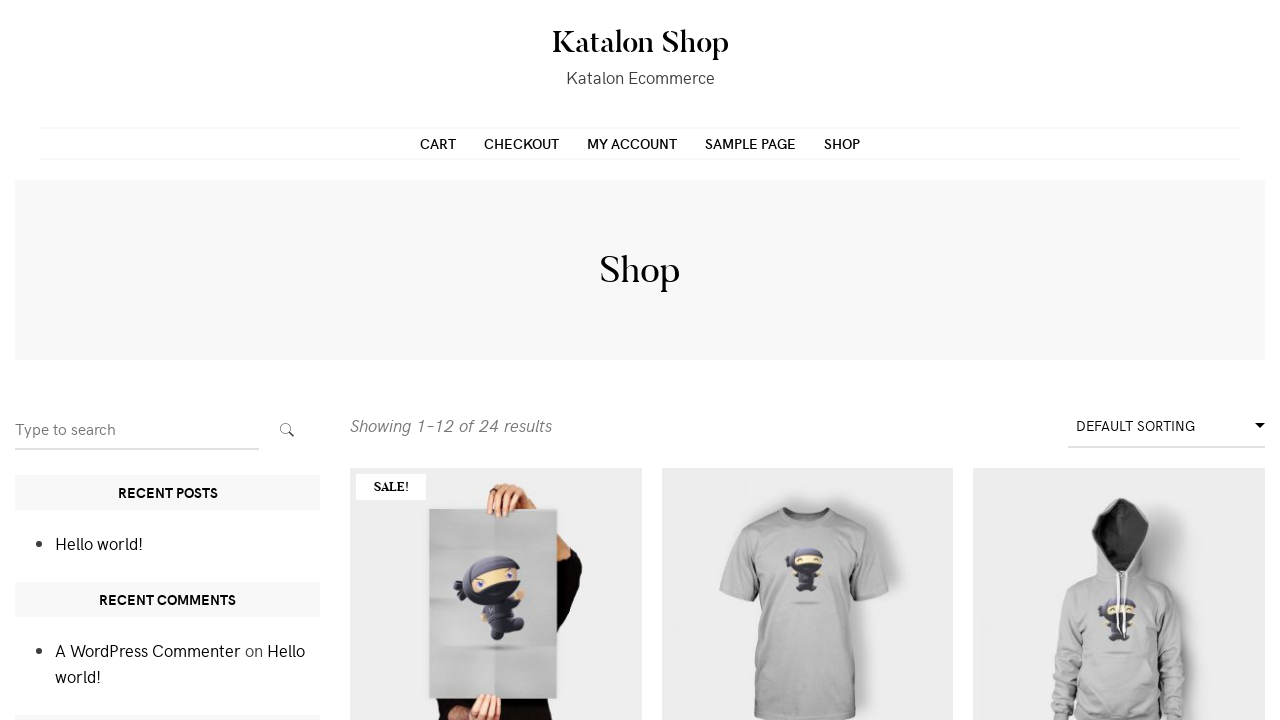

Filled search field with 'Flying Ninja' on input[name='s']
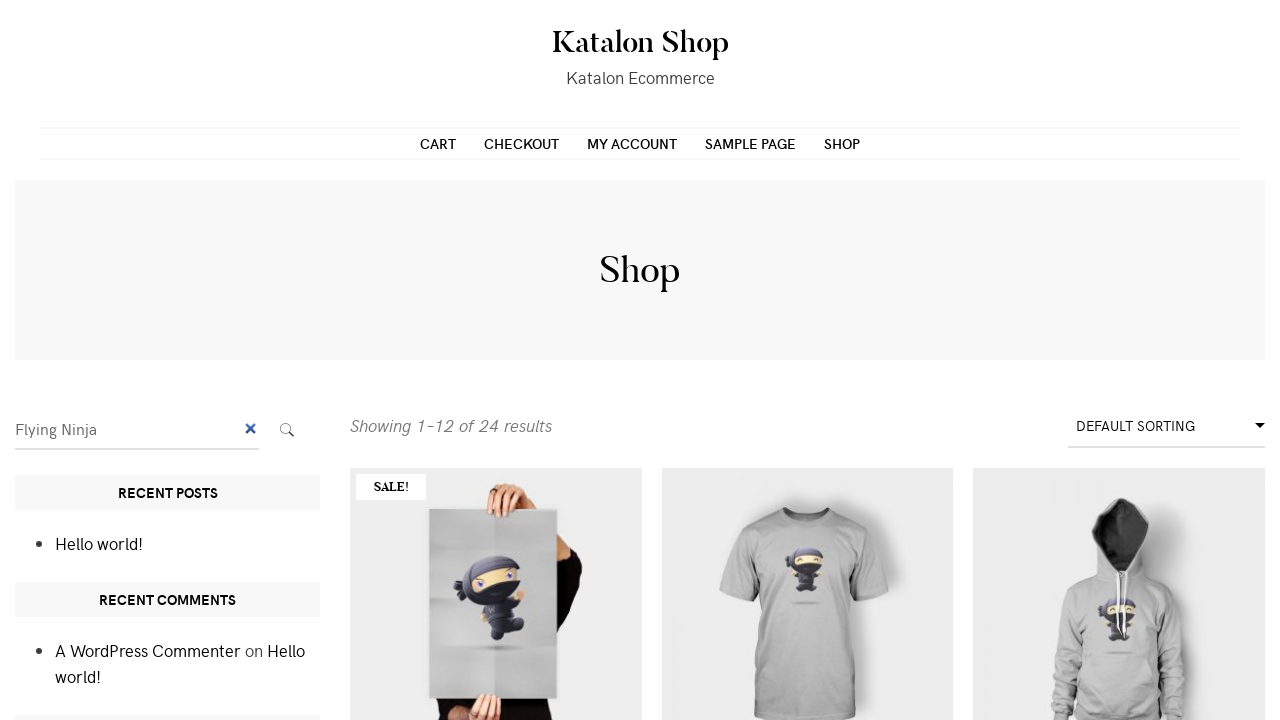

Clicked search button to submit query at (287, 430) on button.search-submit
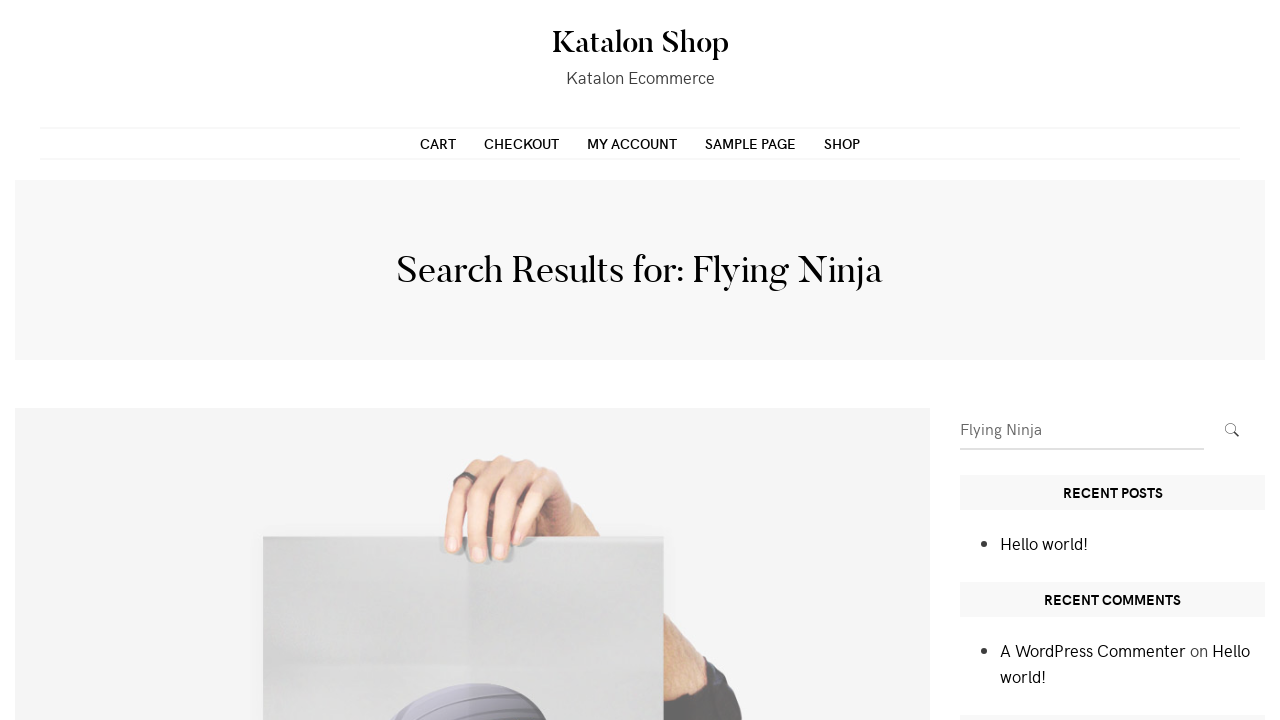

Waited for search results to process
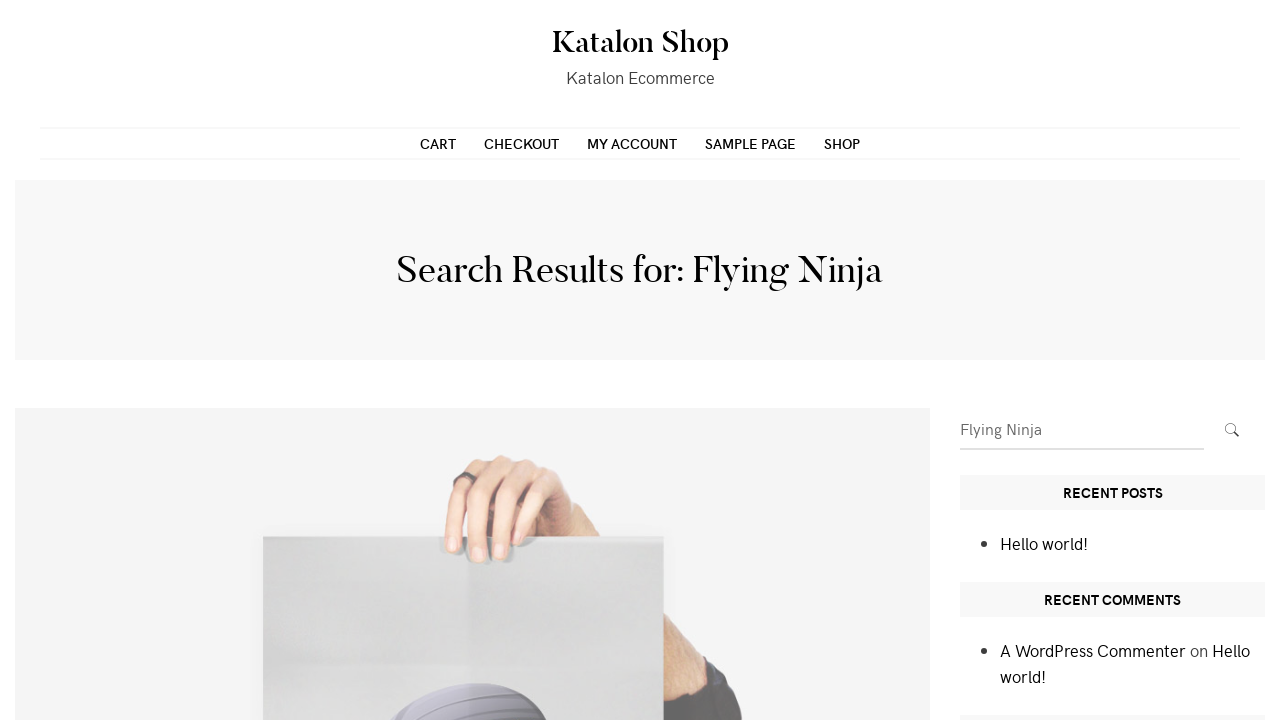

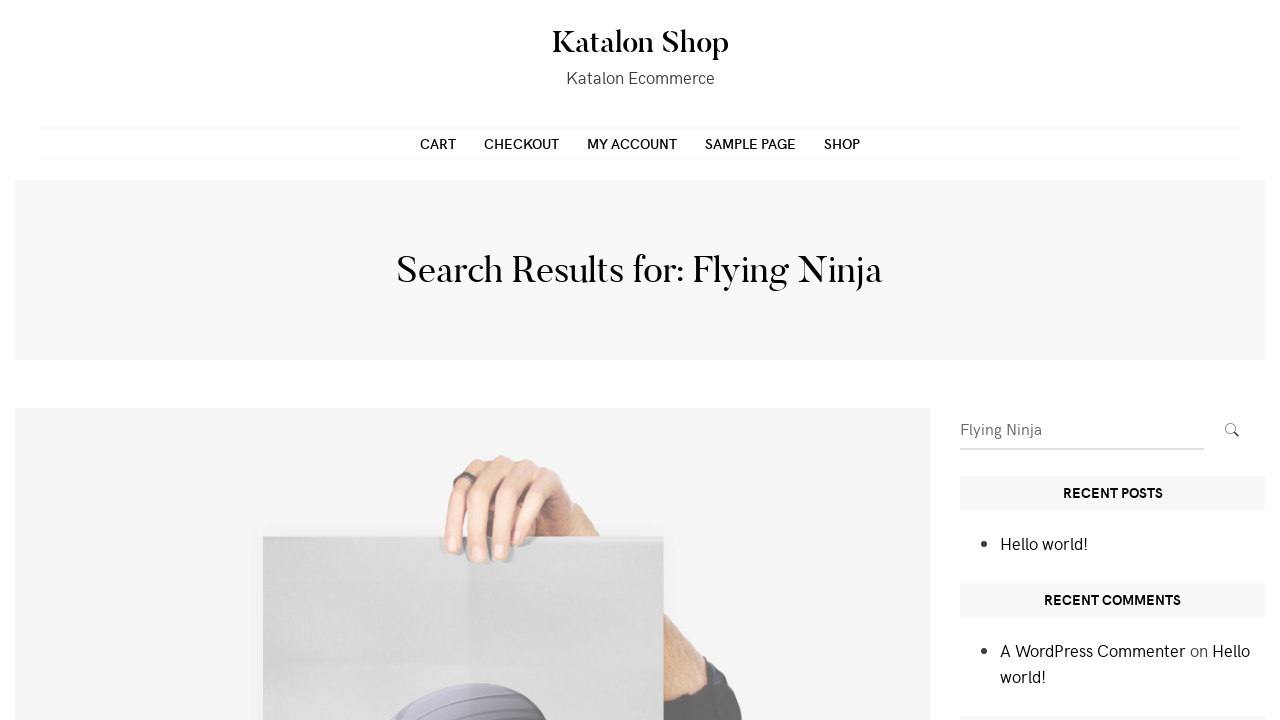